Navigates to Flipkart homepage and verifies that images are present on the page

Starting URL: https://www.flipkart.com/

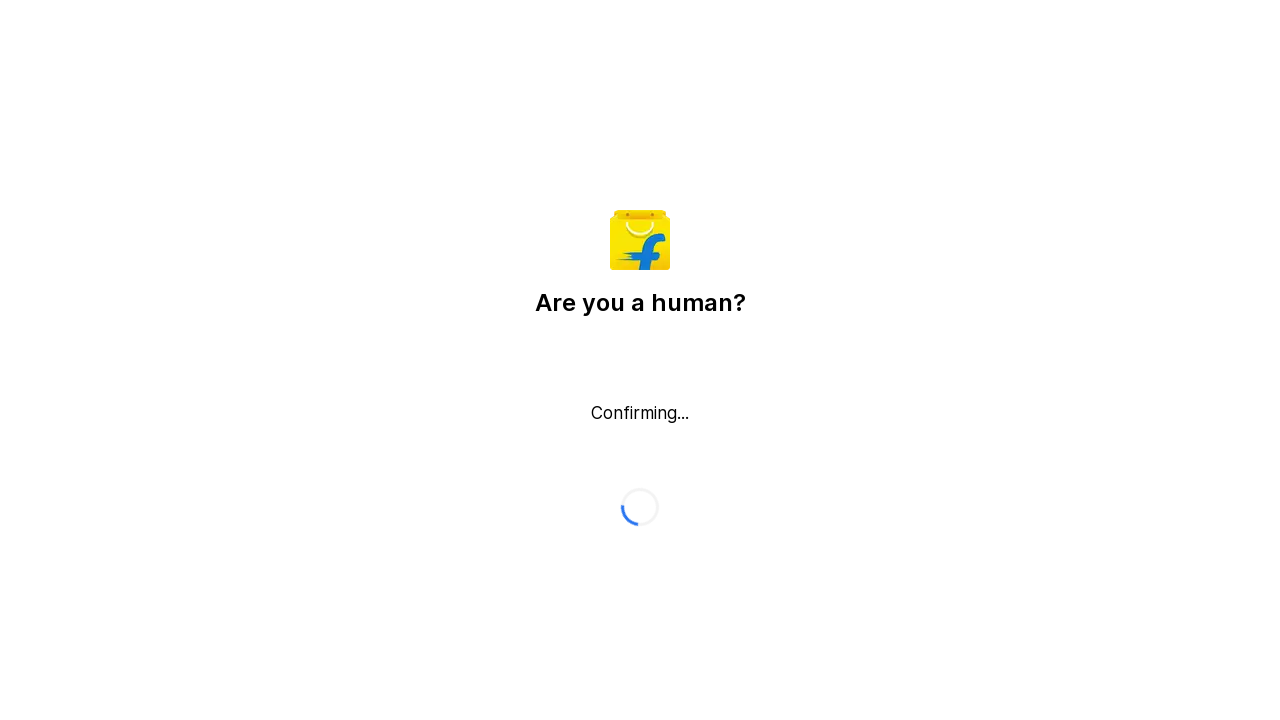

Navigated to Flipkart homepage
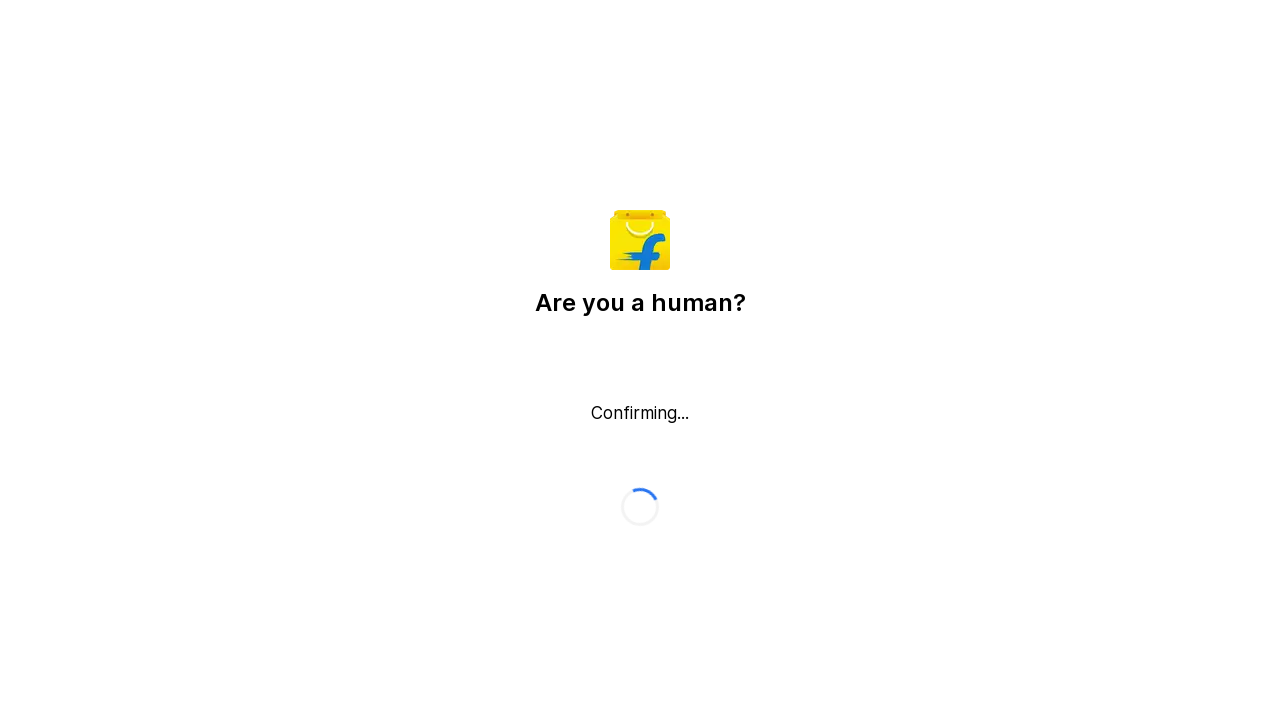

Images loaded on the page
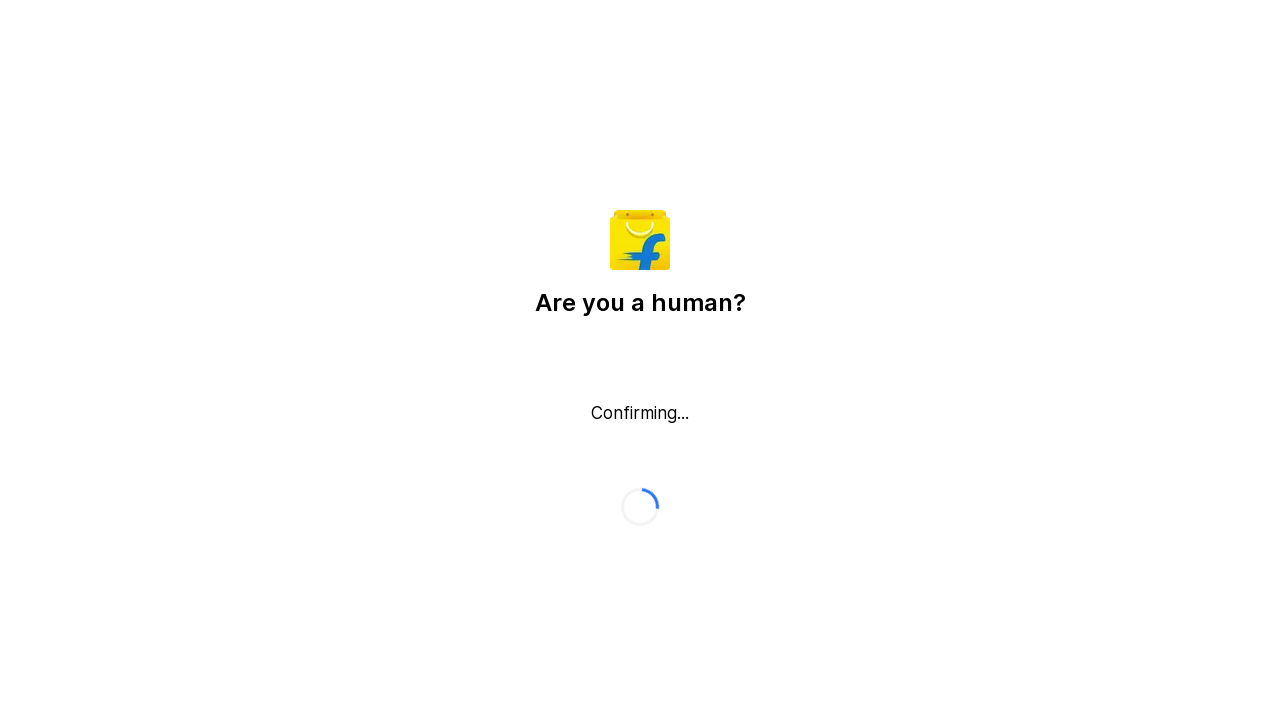

Verified that 1 images are present on the Flipkart homepage
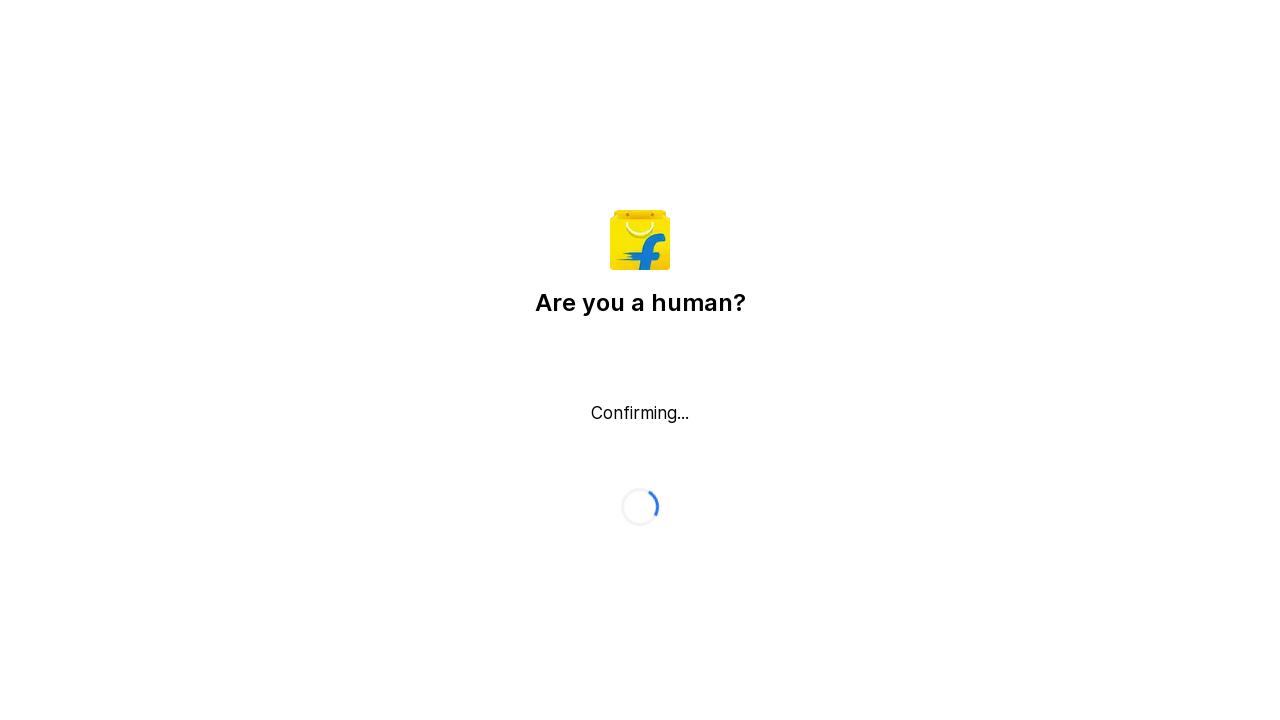

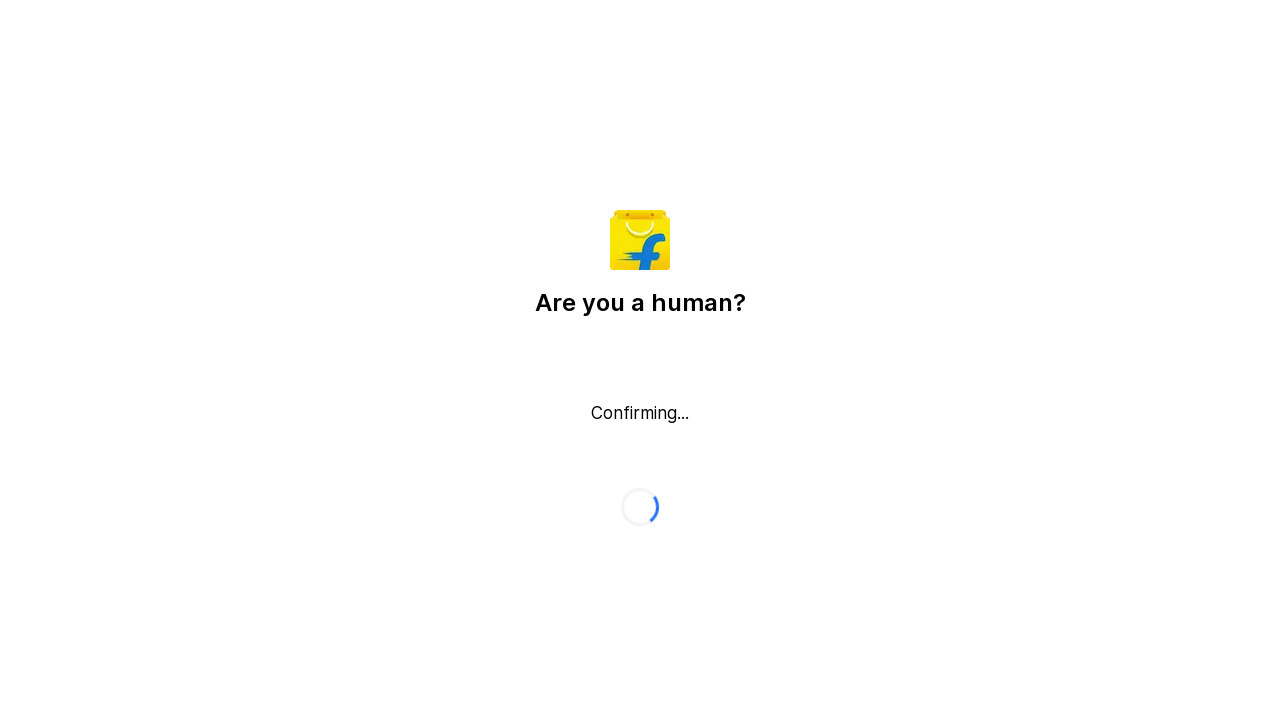